Tests that the text input field is cleared after adding a todo item.

Starting URL: https://demo.playwright.dev/todomvc

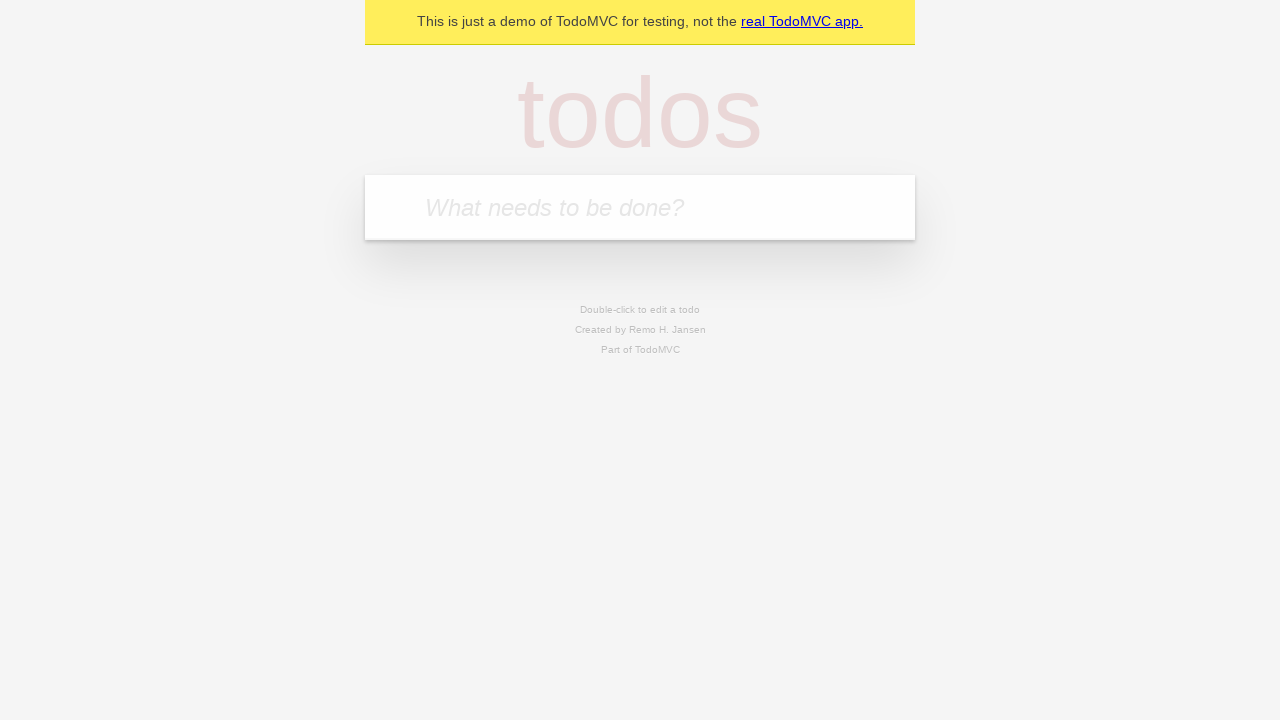

Filled todo input field with 'buy some cheese' on internal:attr=[placeholder="What needs to be done?"i]
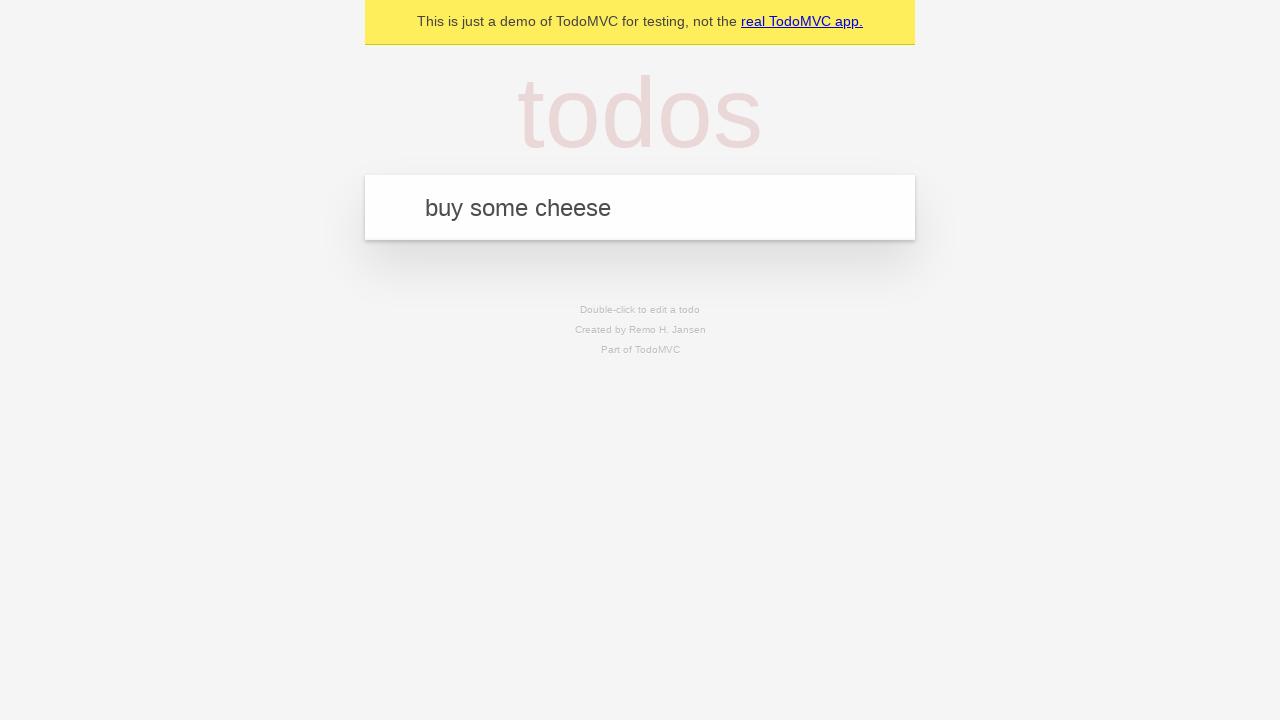

Pressed Enter to add the todo item on internal:attr=[placeholder="What needs to be done?"i]
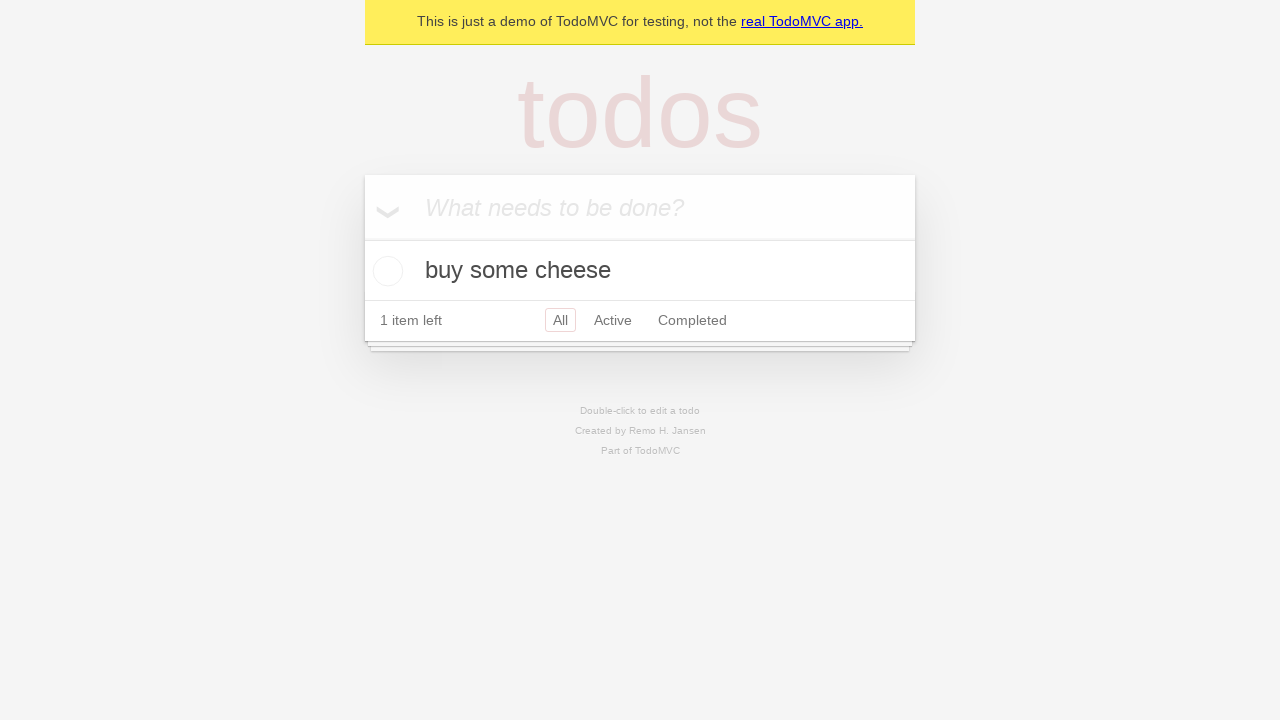

Verified todo item appeared and text input field was cleared
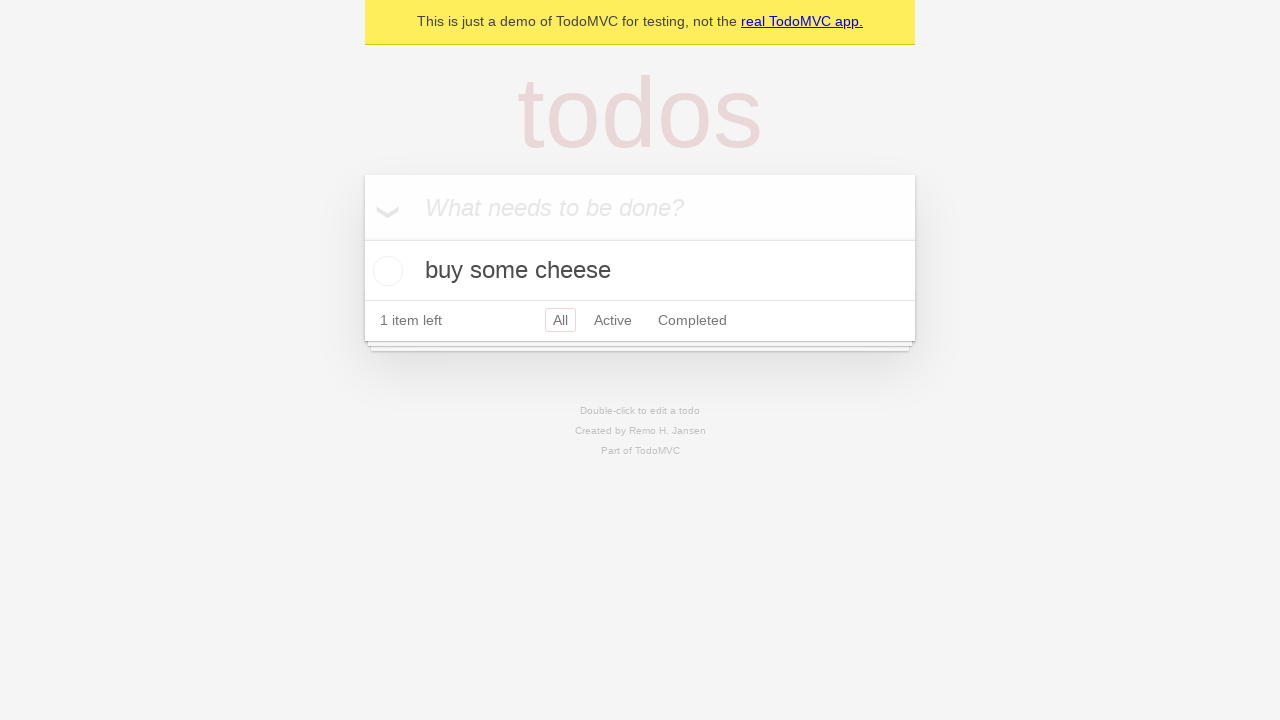

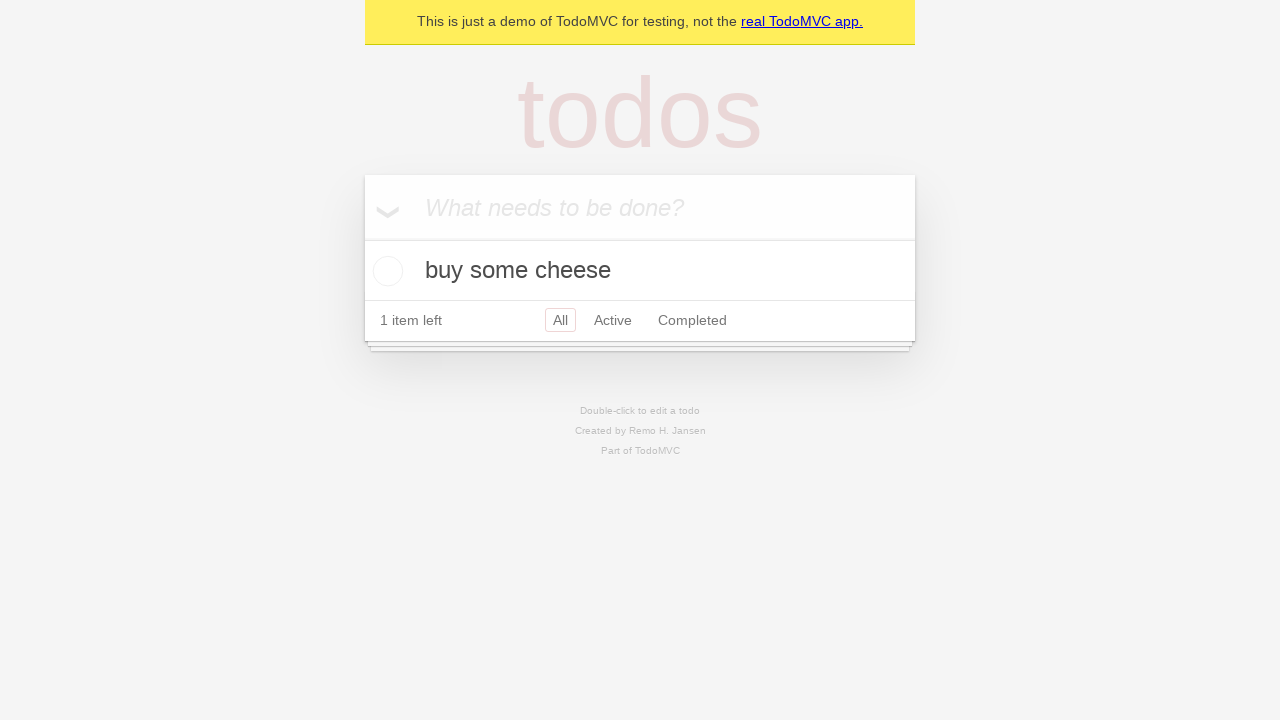